Tests double-click functionality on a test automation practice site by performing a double-click action on the "Copy Text" button.

Starting URL: http://testautomationpractice.blogspot.com/

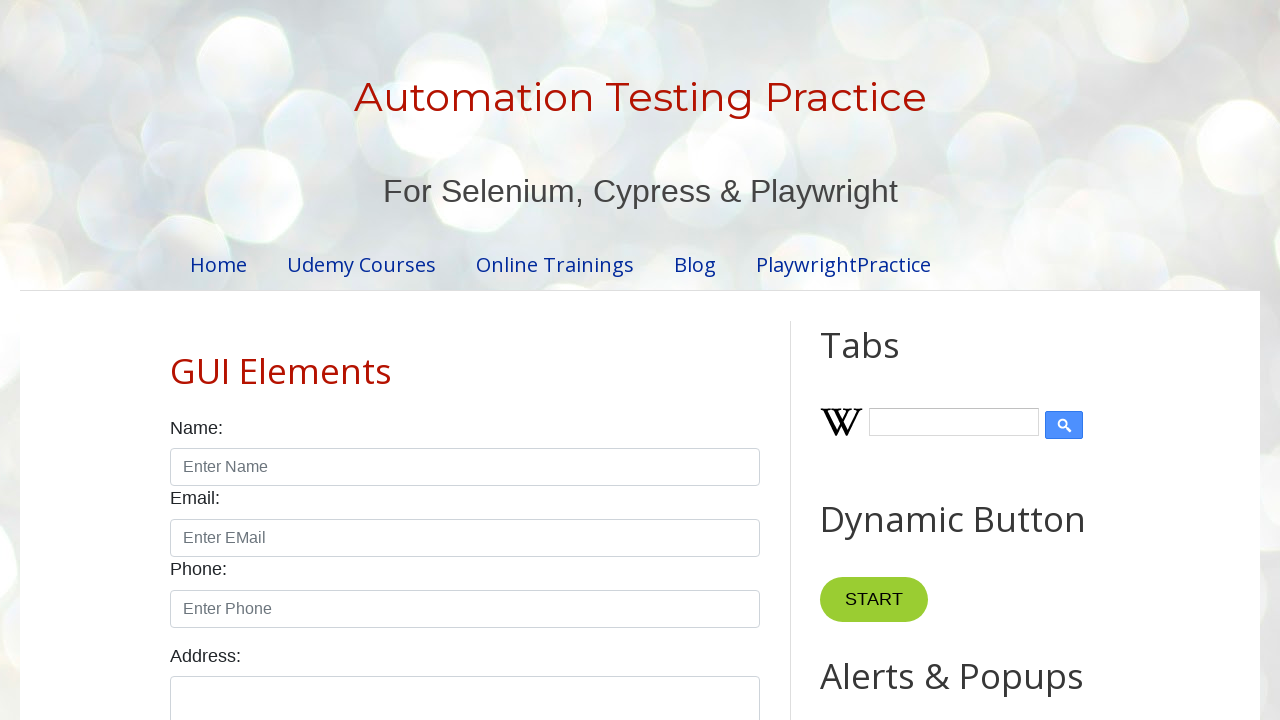

Waited for Copy Text button to be visible
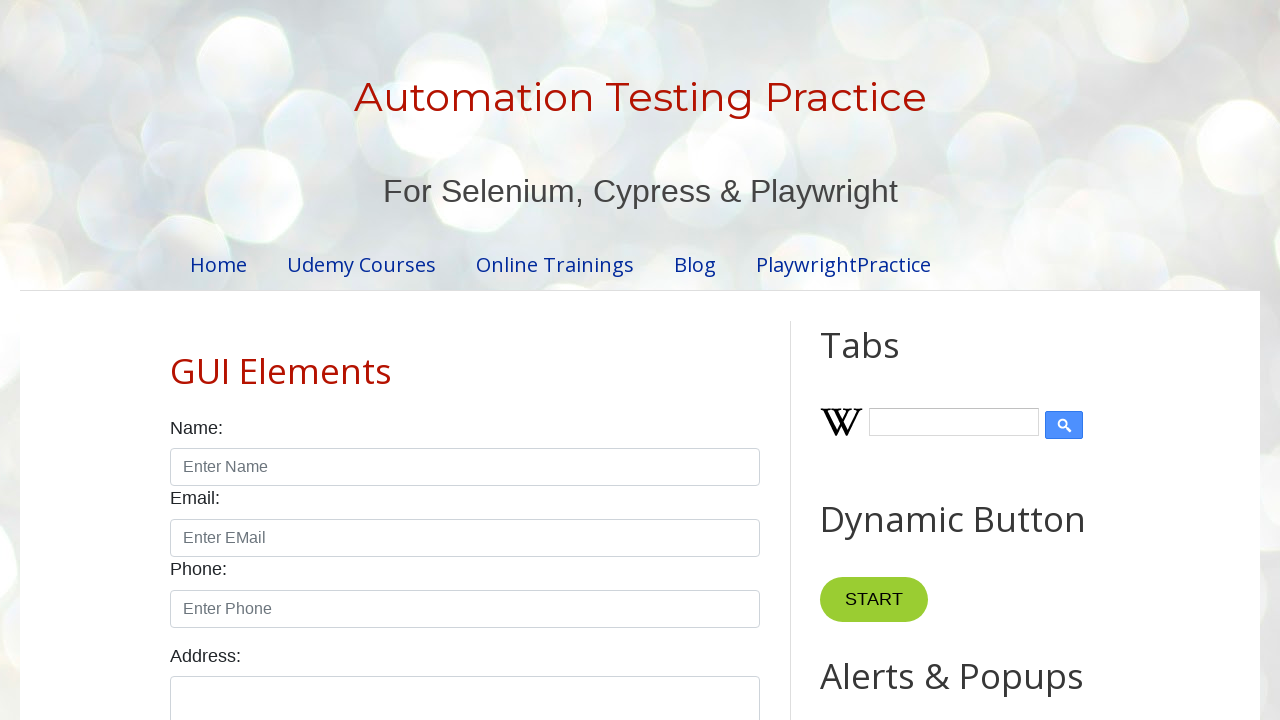

Double-clicked on the Copy Text button at (885, 360) on xpath=//button[text()='Copy Text']
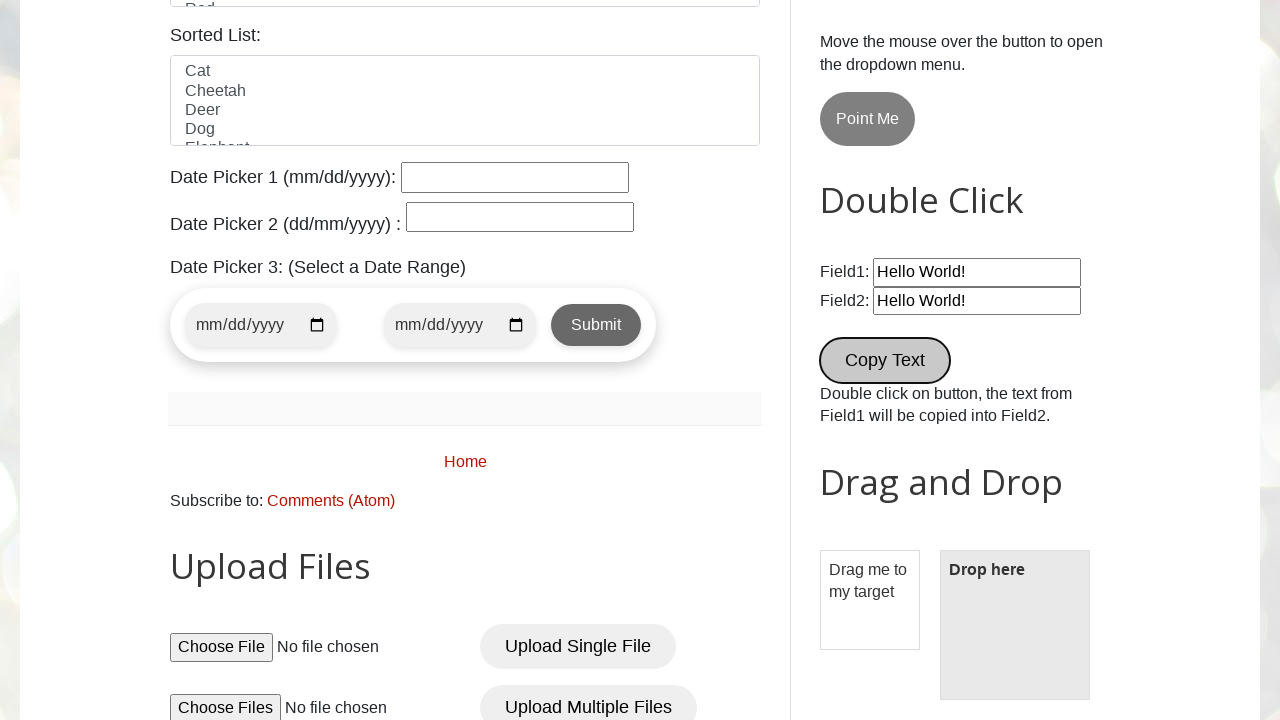

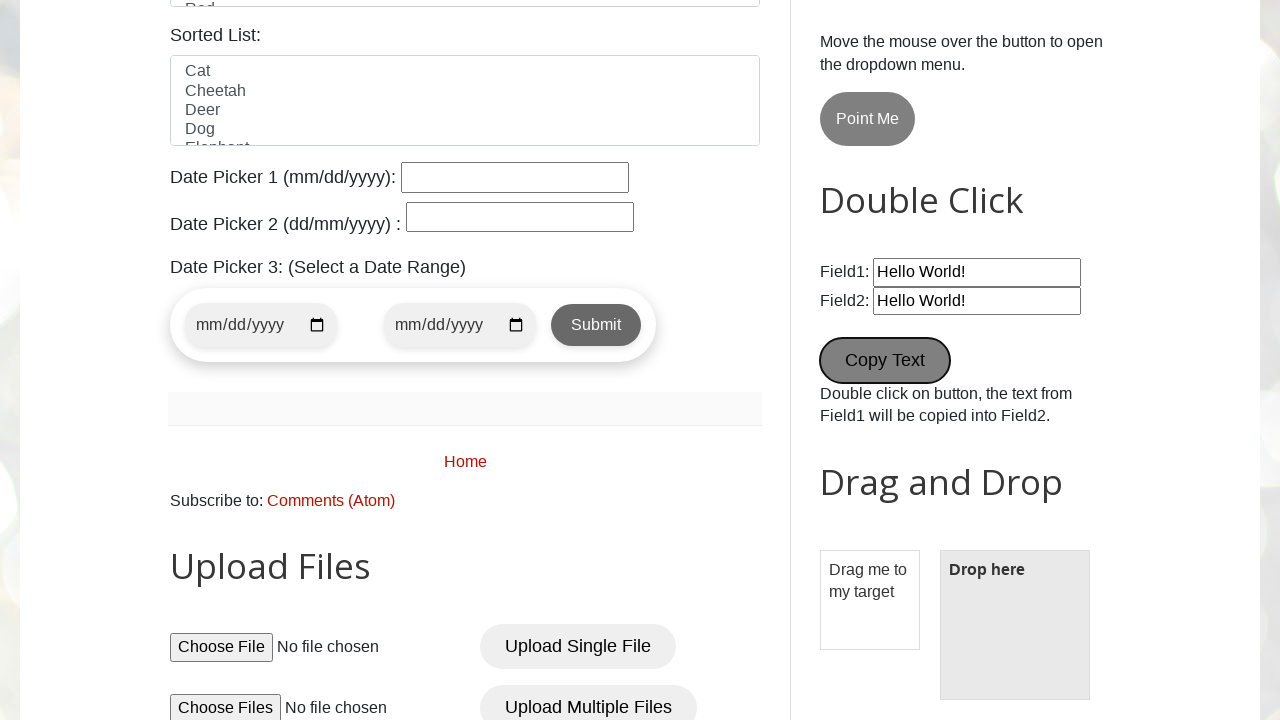